Tests click functionality on a demo page by clicking a "Click Me" button and verifying that confirmation text appears indicating the click was successful.

Starting URL: https://demoqa.com/buttons

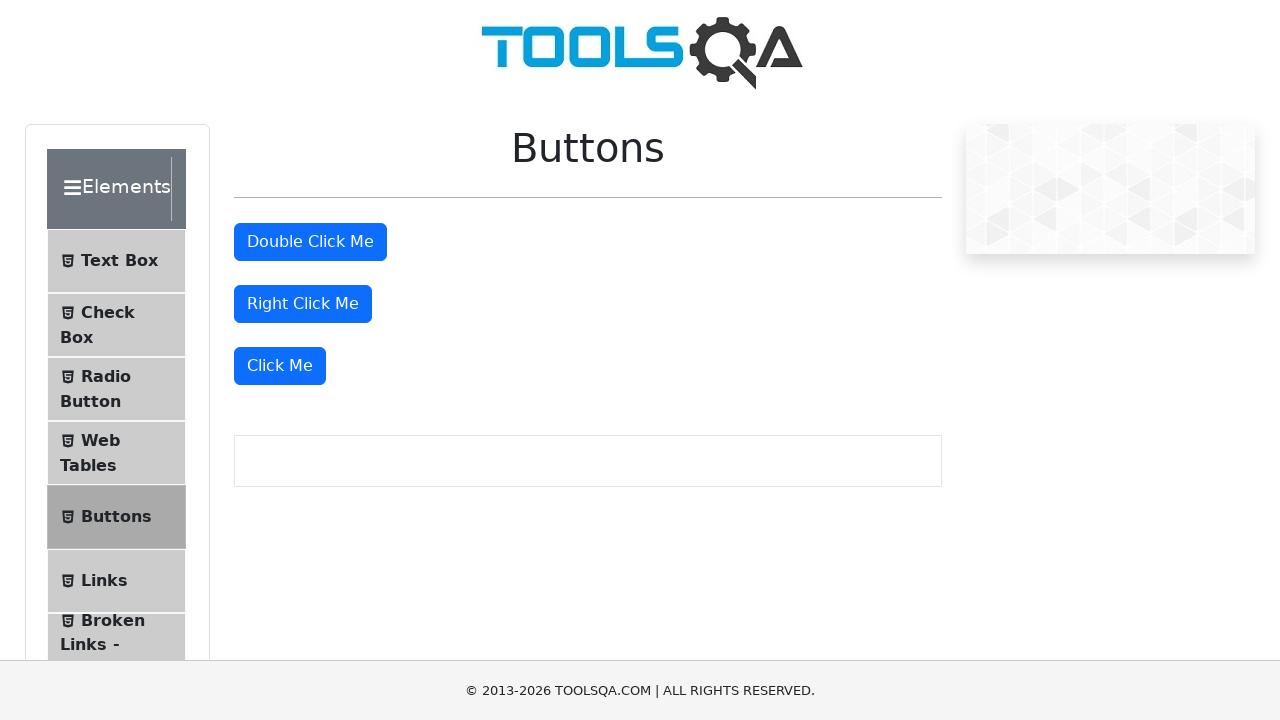

Waited 1 second for page to stabilize
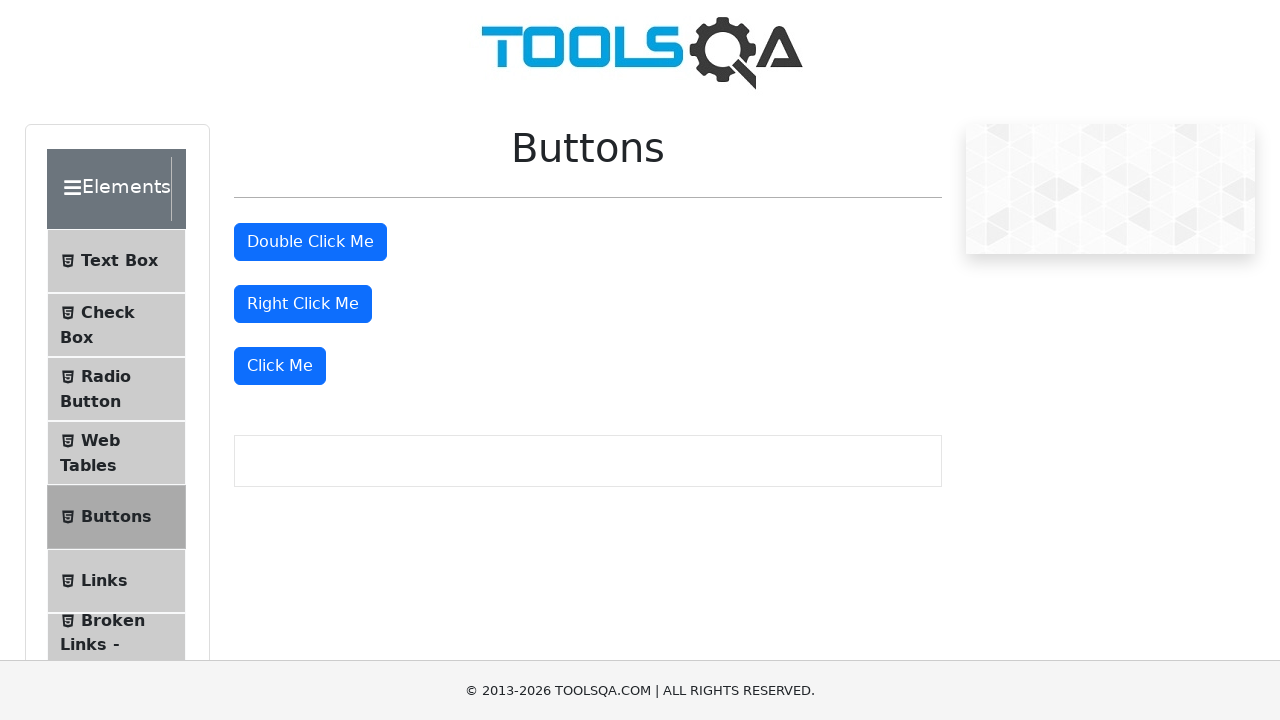

Clicked the 'Click Me' button for dynamic click test at (280, 366) on xpath=//button[text()='Click Me']
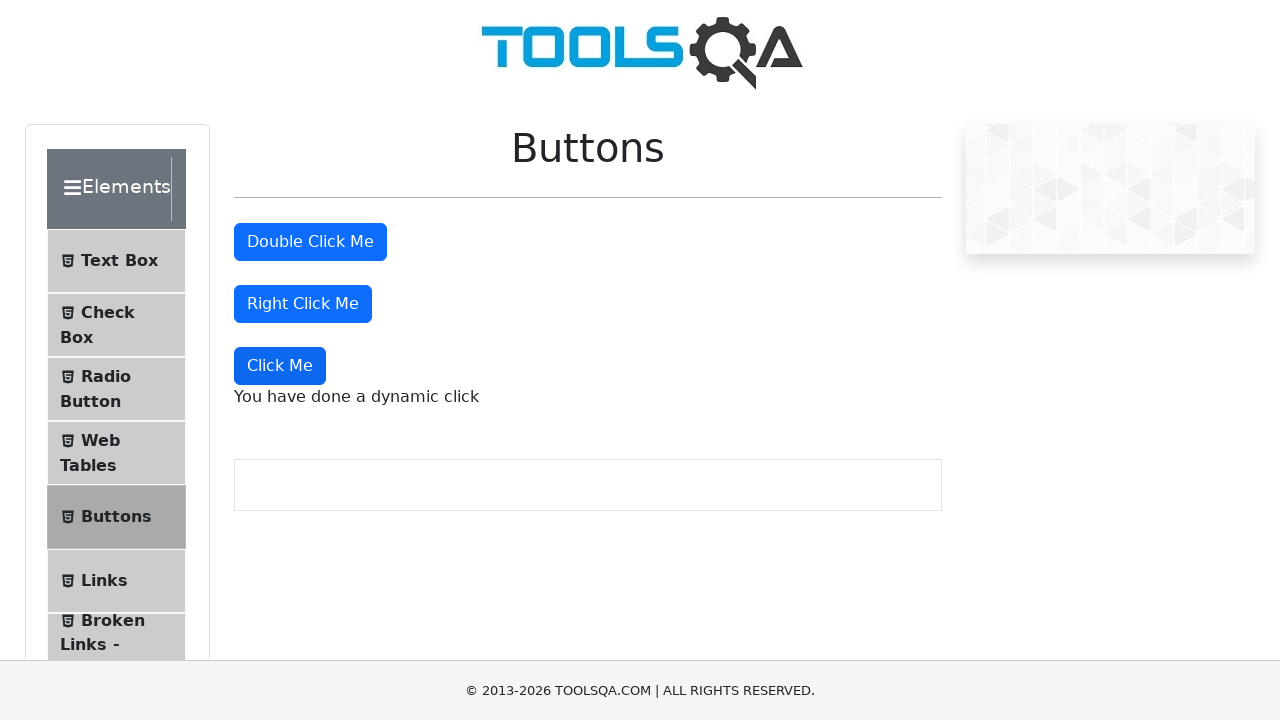

Confirmed 'You have done a dynamic click' text appeared after button click
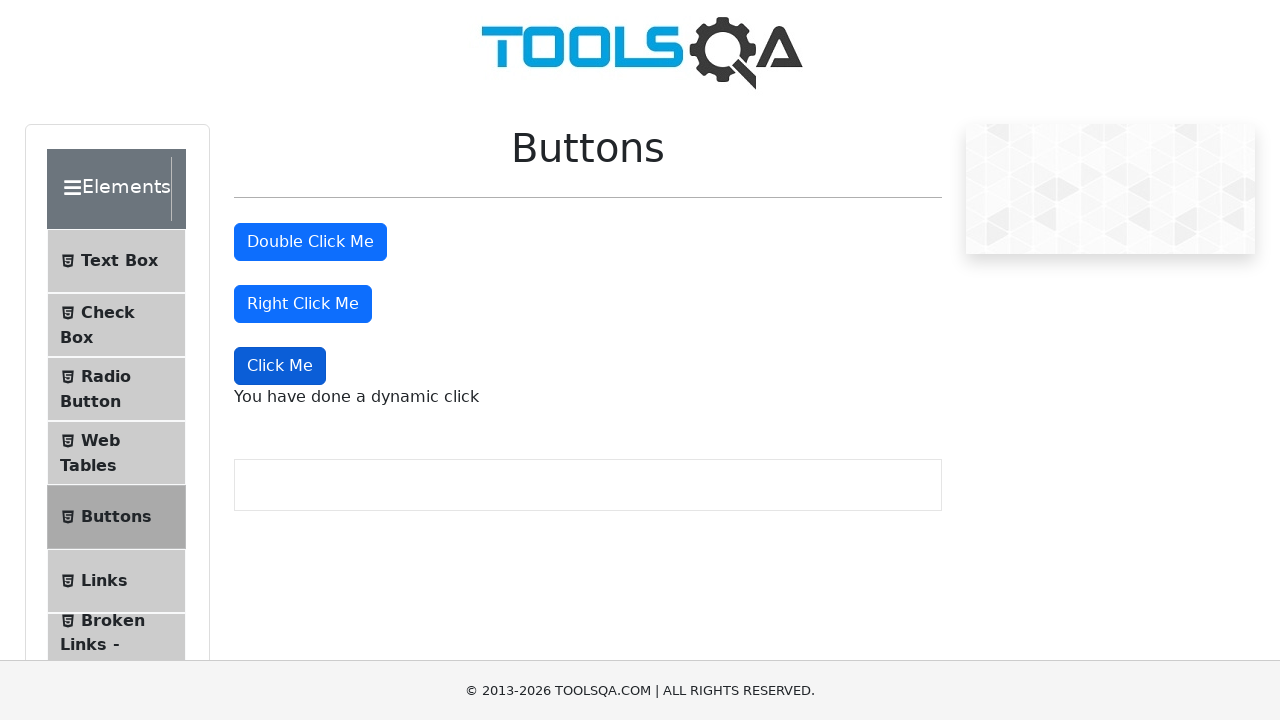

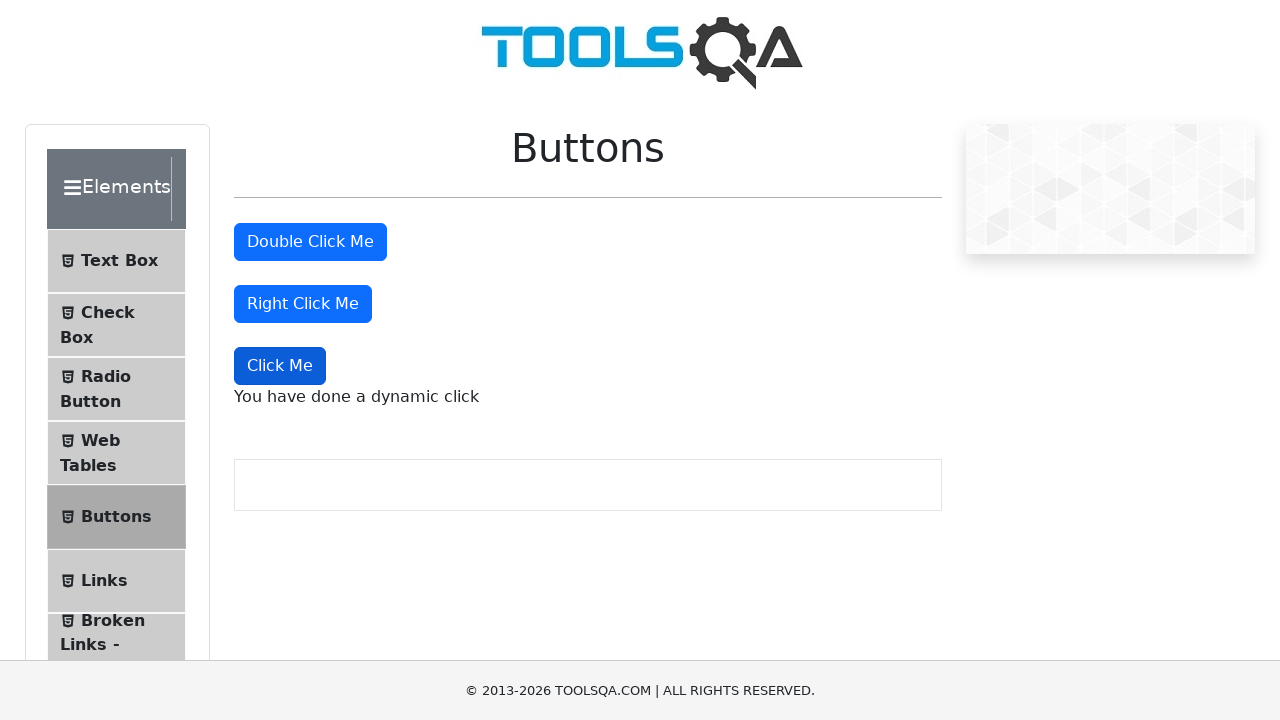